Navigates to Rahul Shetty Academy website and verifies the page loads by checking the title and URL

Starting URL: https://rahulshettyacademy.com

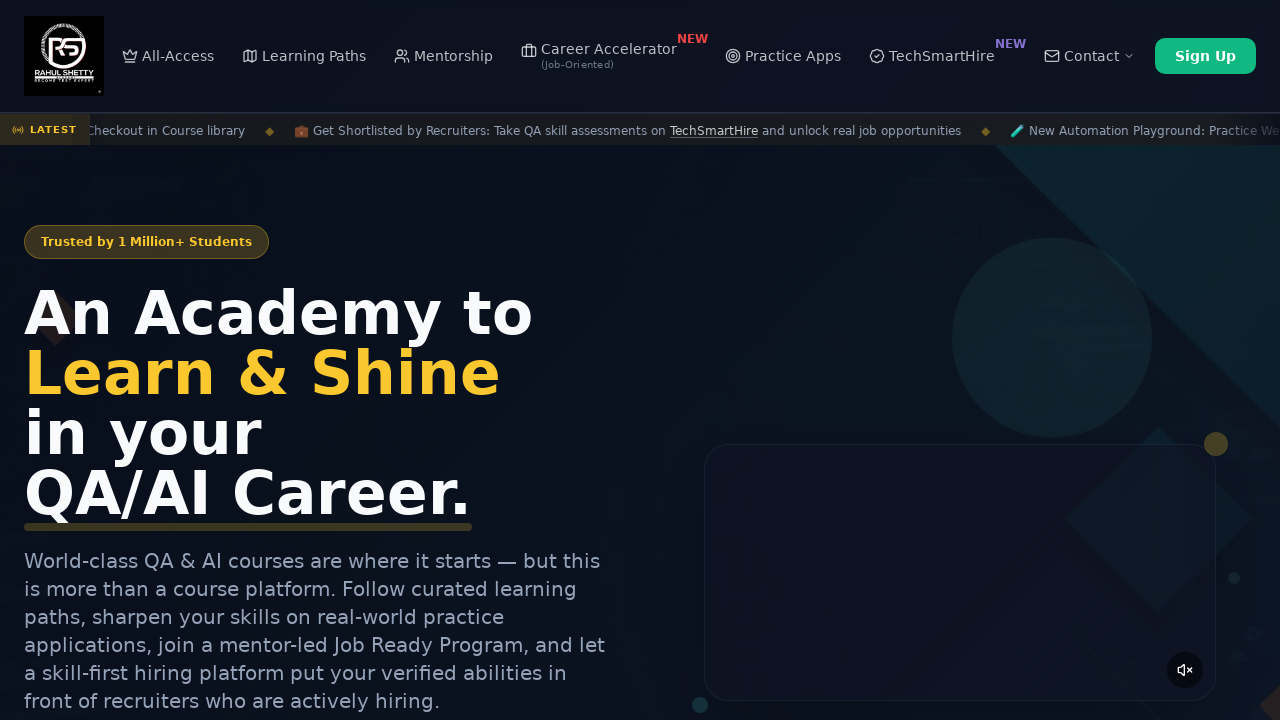

Waited for page to load with domcontentloaded state
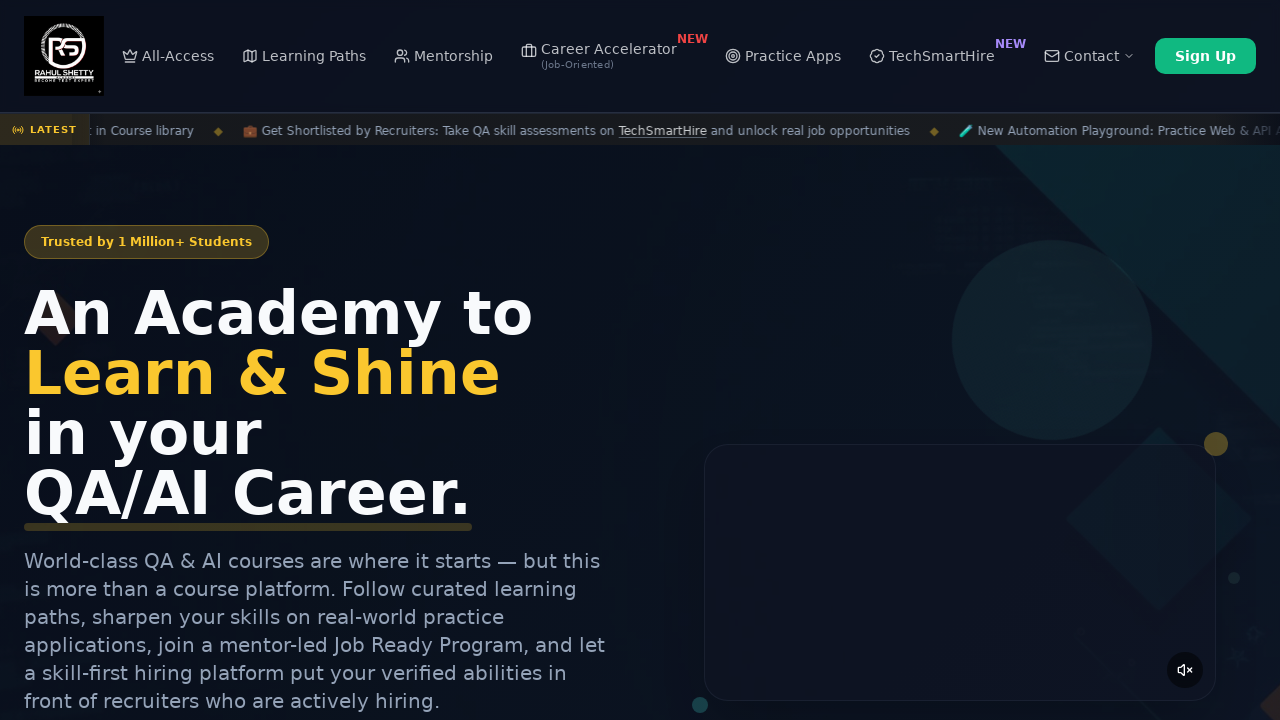

Verified page title is not None
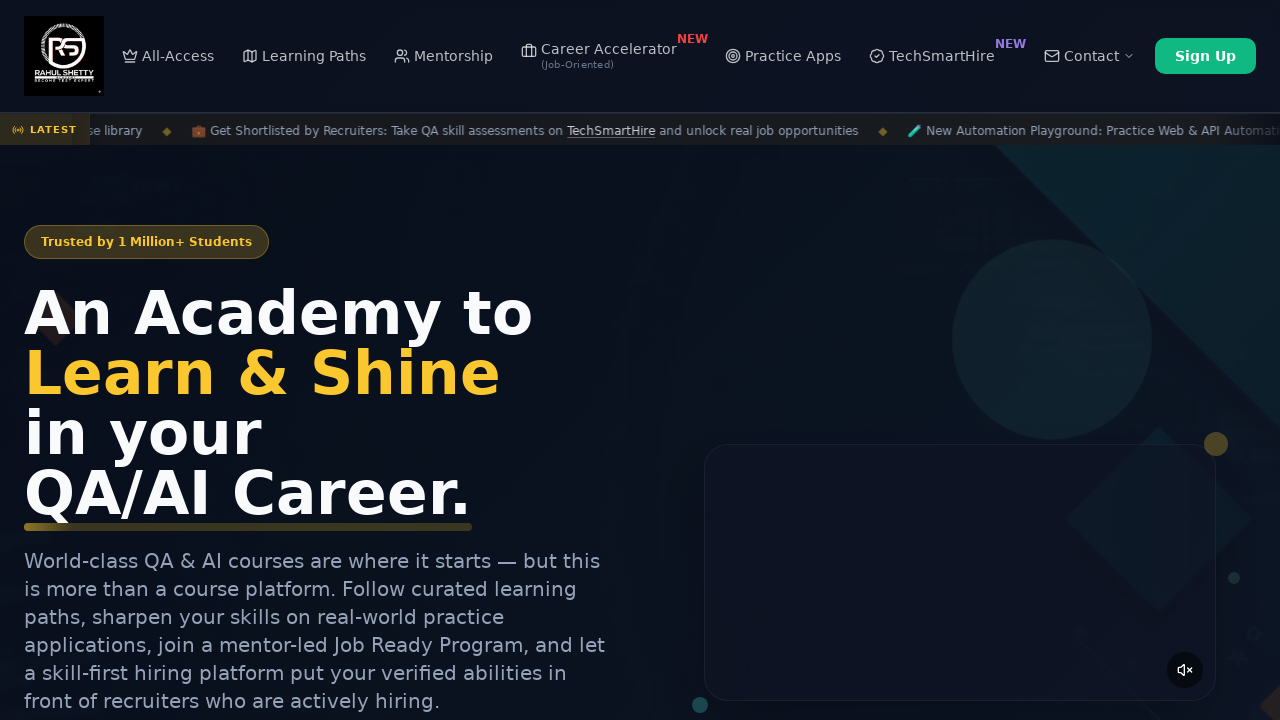

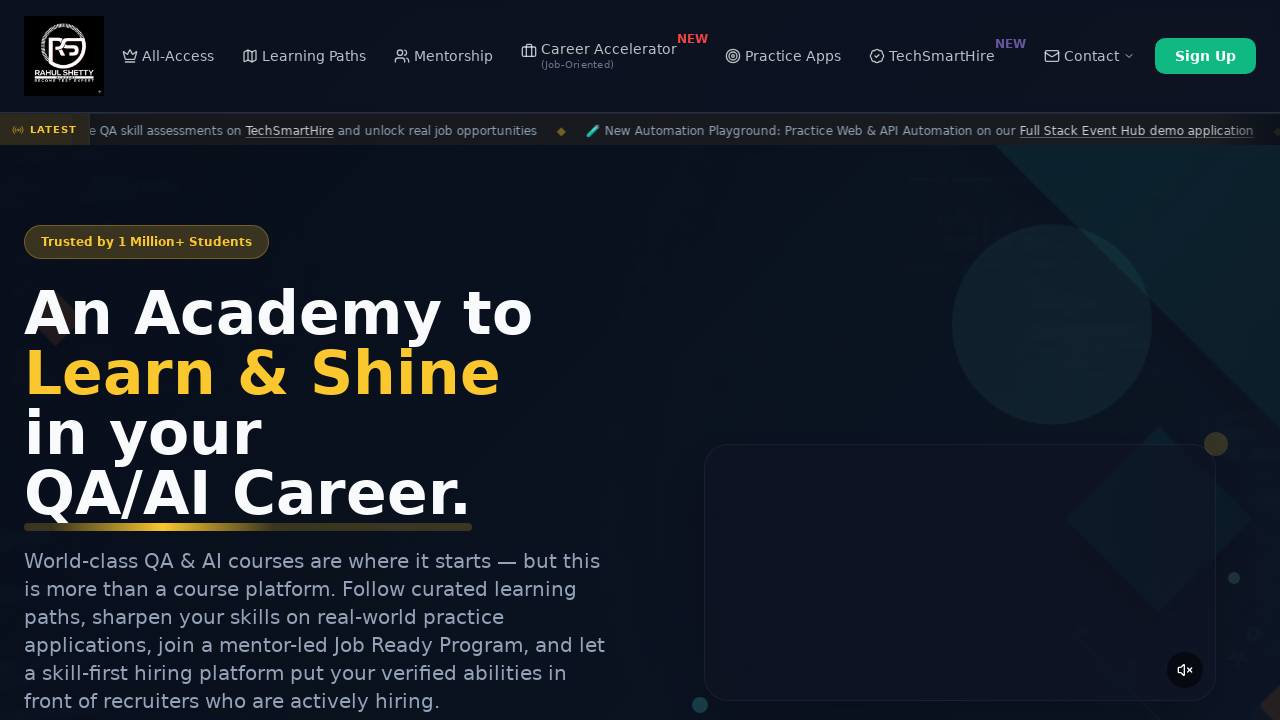